Waits for price to reach $100, clicks book button, solves a math problem, and submits the answer

Starting URL: http://suninjuly.github.io/explicit_wait2.html

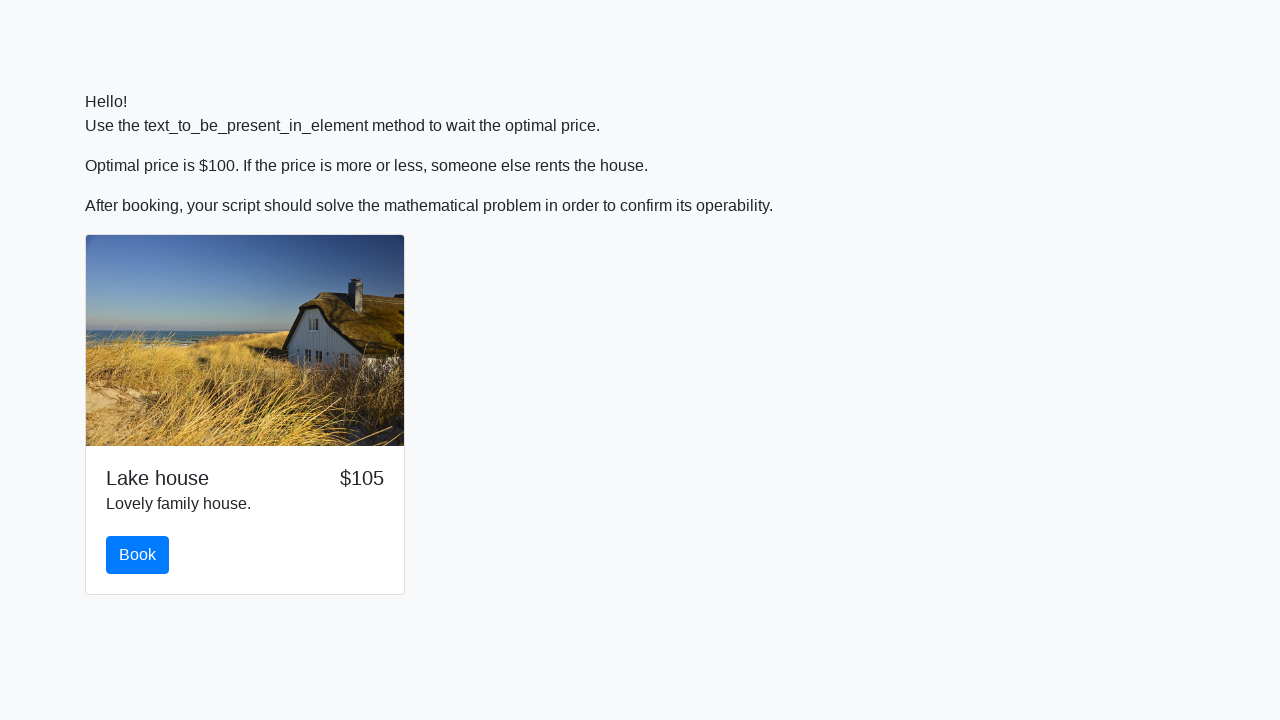

Waited for price to reach $100
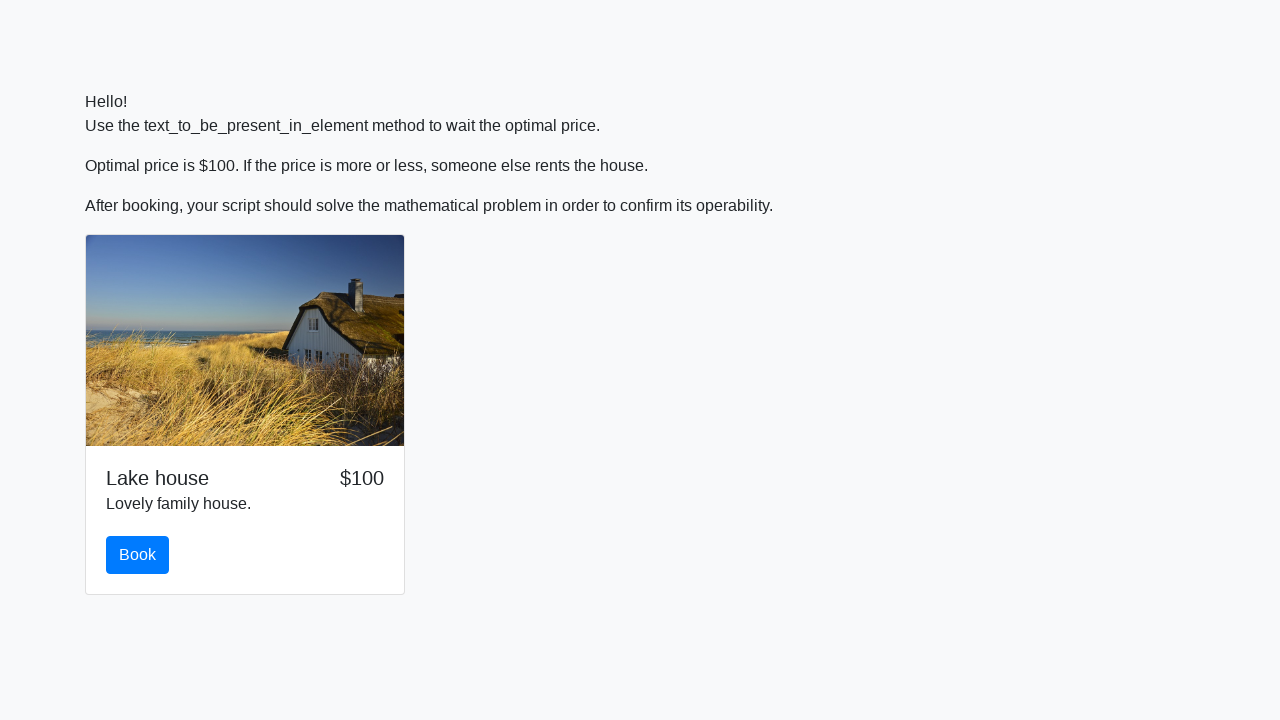

Clicked the book button at (138, 555) on #book
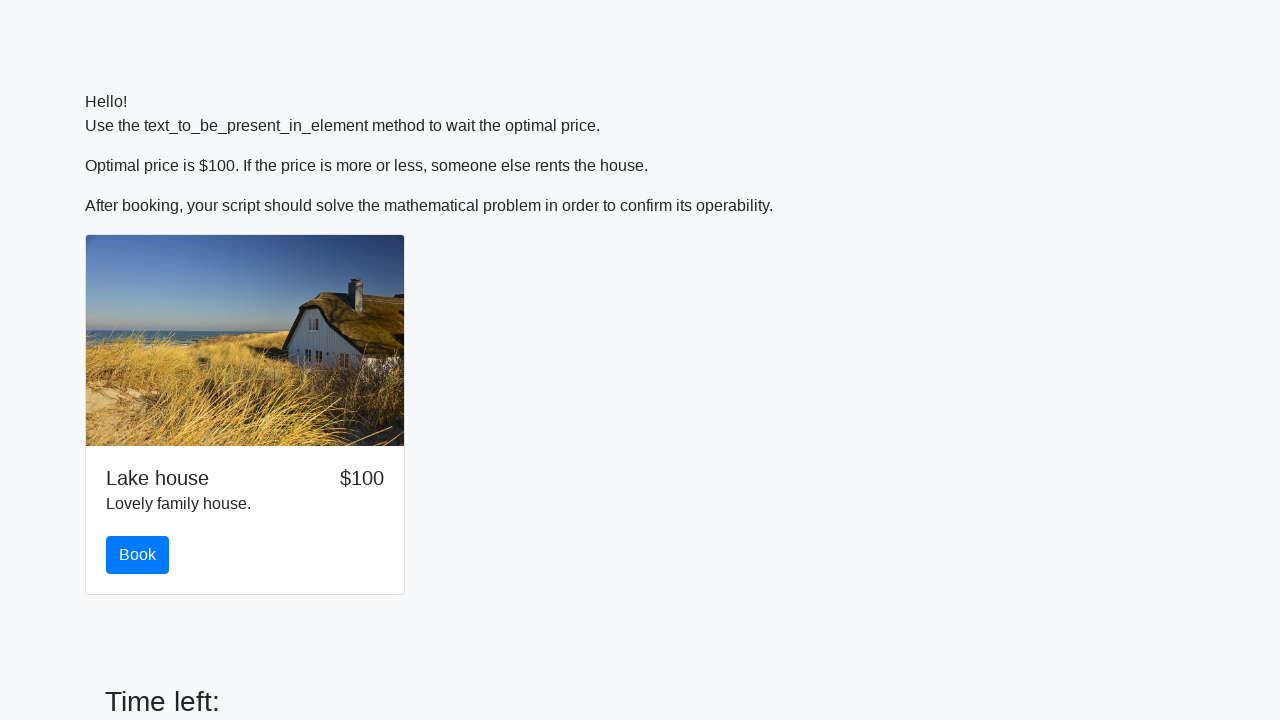

Retrieved input value for calculation: 888
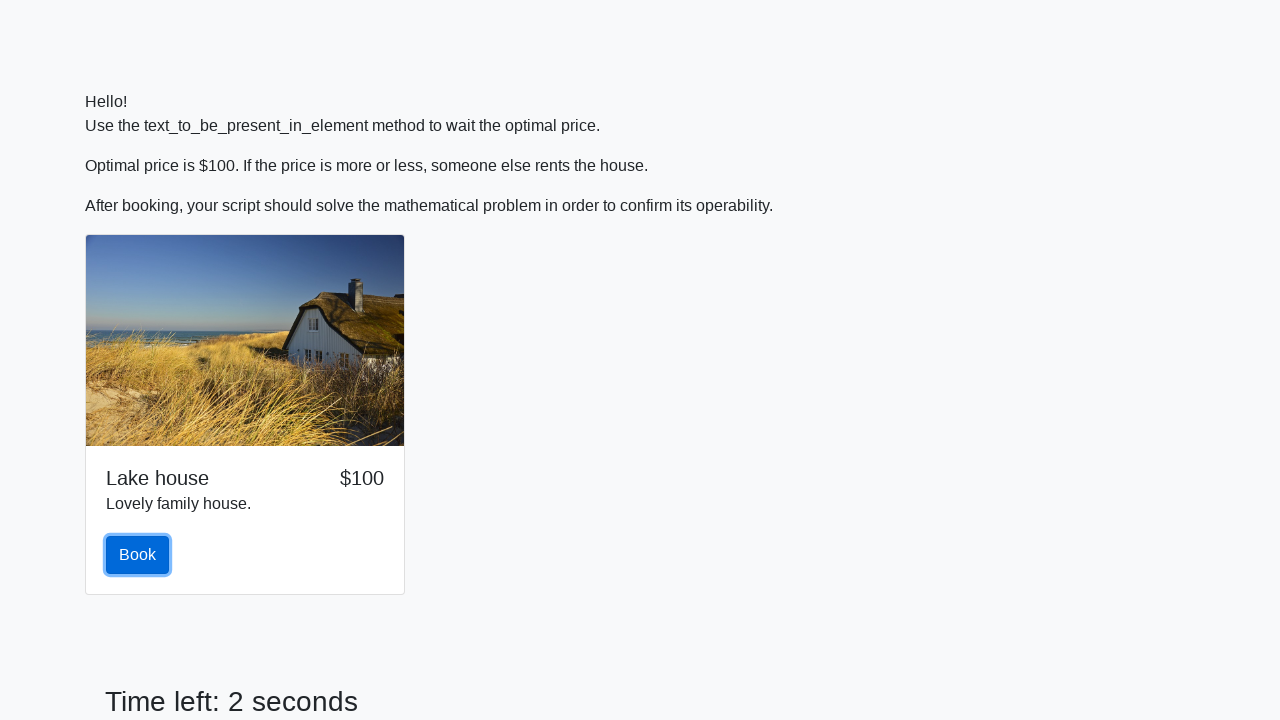

Calculated answer using formula: 2.3542812358188234
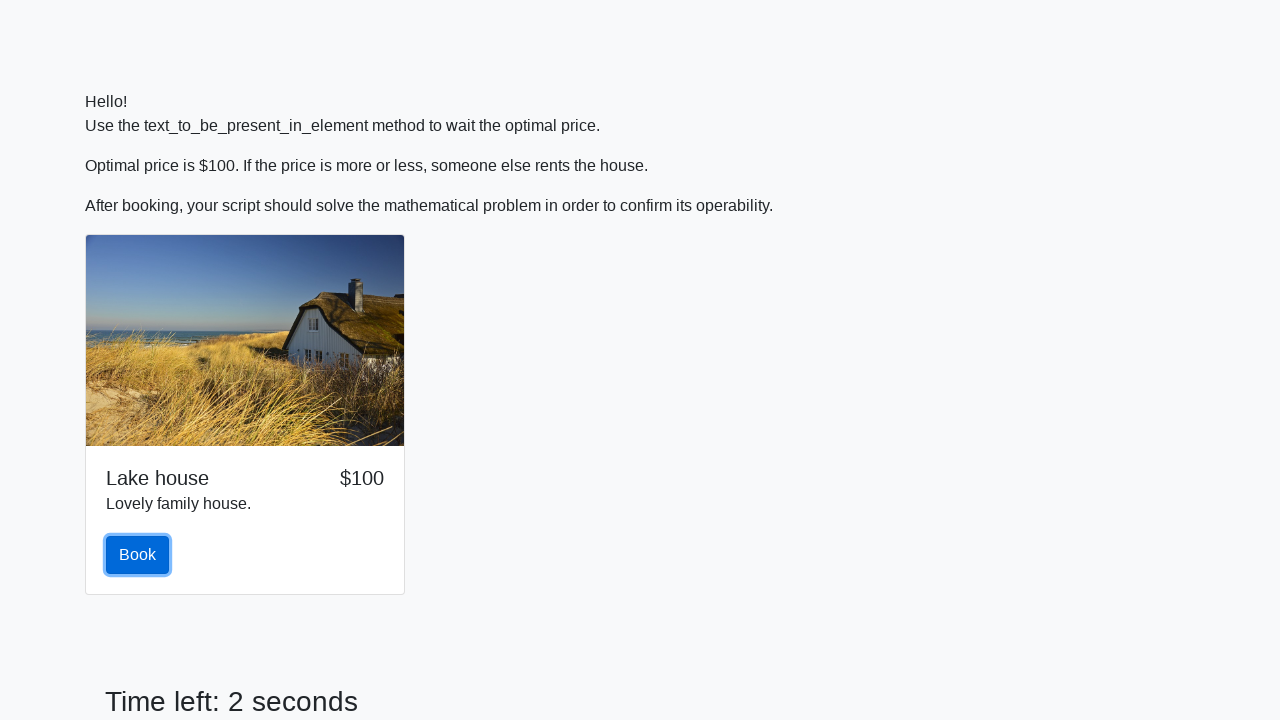

Filled in the calculated answer on #answer
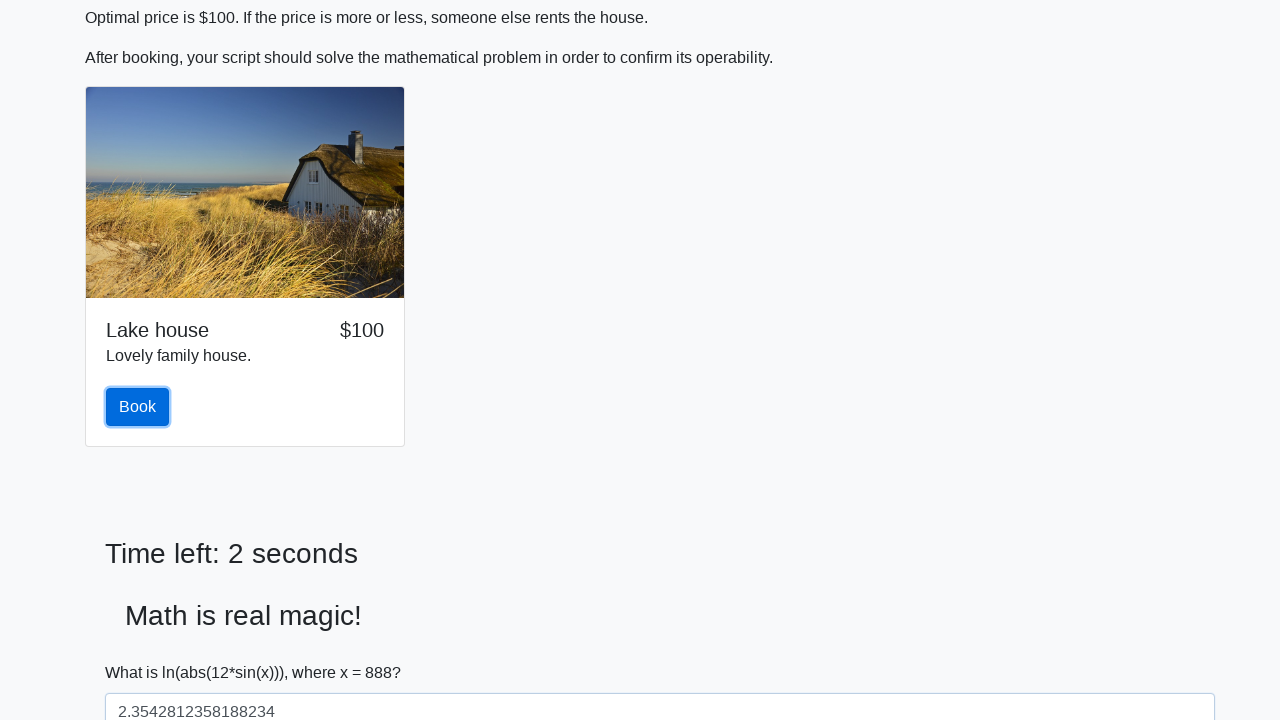

Clicked the solve button at (143, 651) on #solve
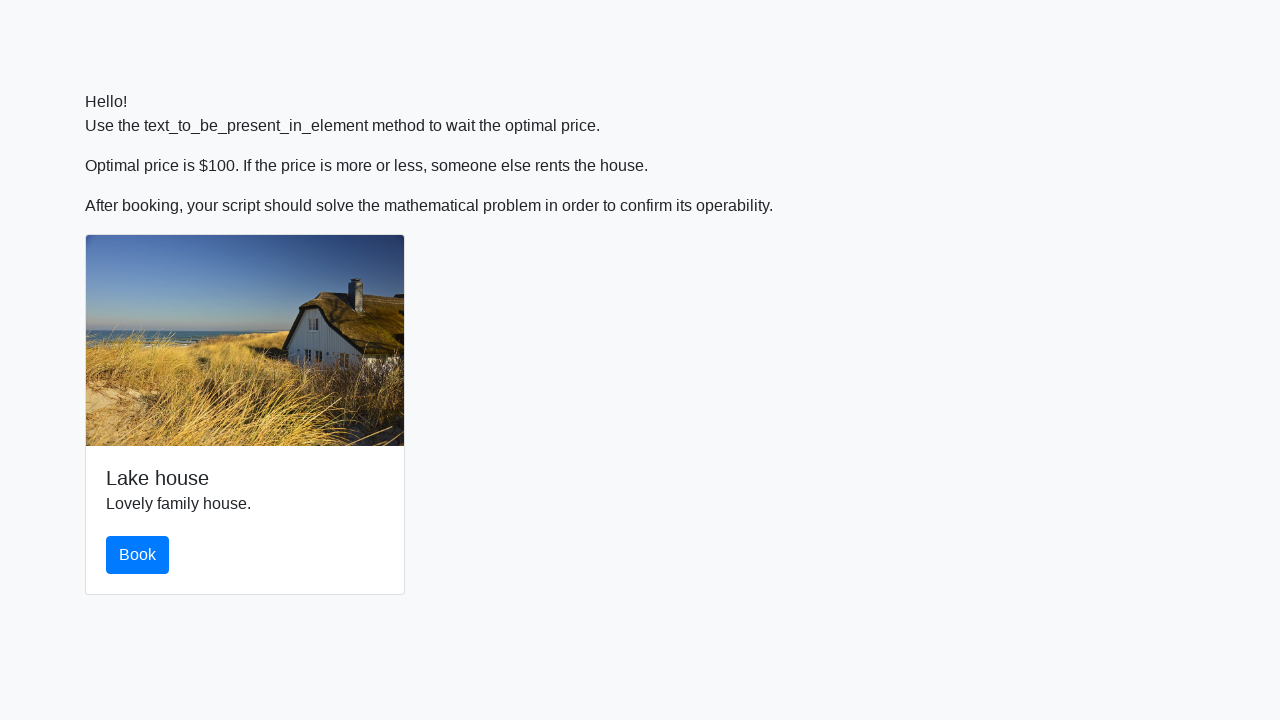

Set up alert handler to accept dialog
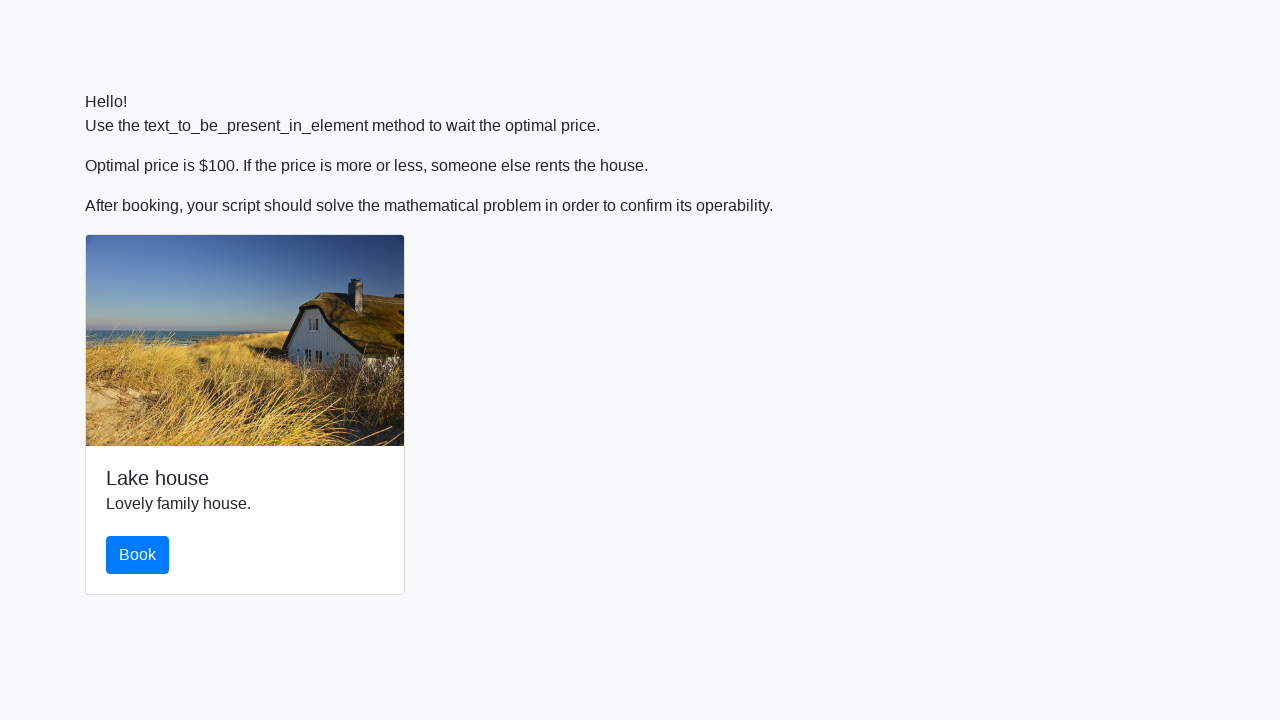

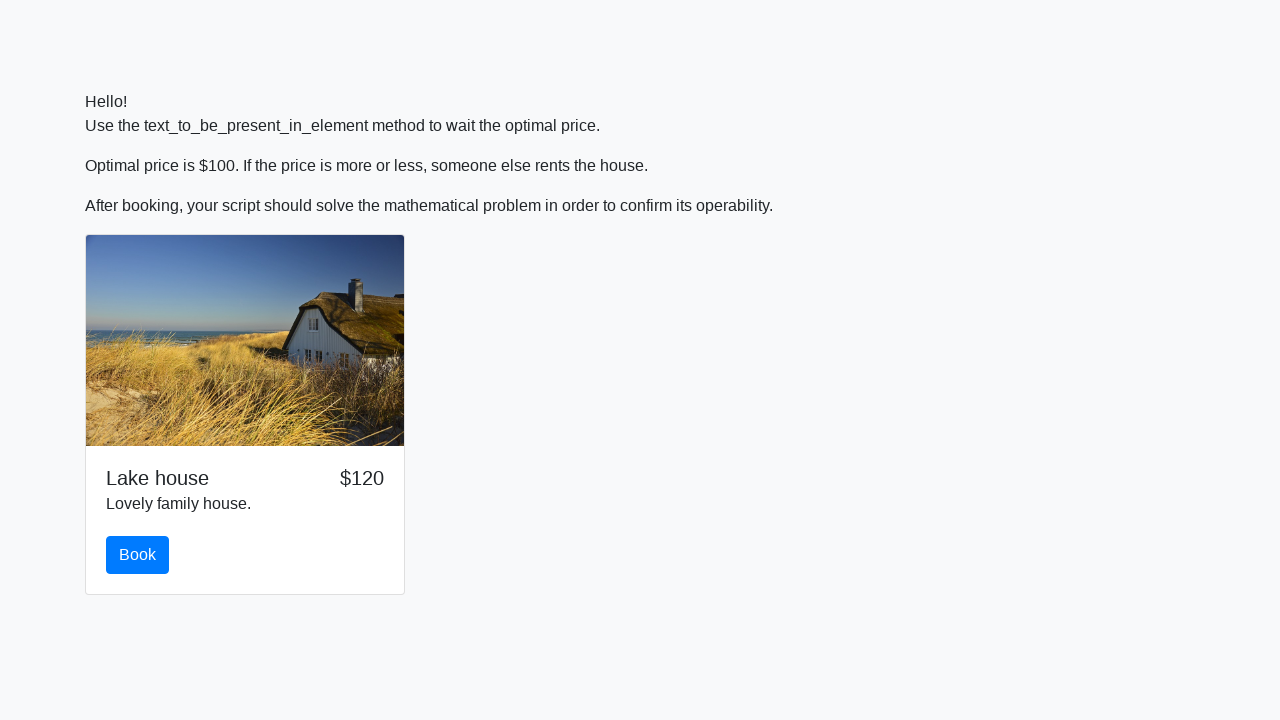